Tests if various form elements are displayed and fills them with data if they are visible

Starting URL: https://automationfc.github.io/basic-form/

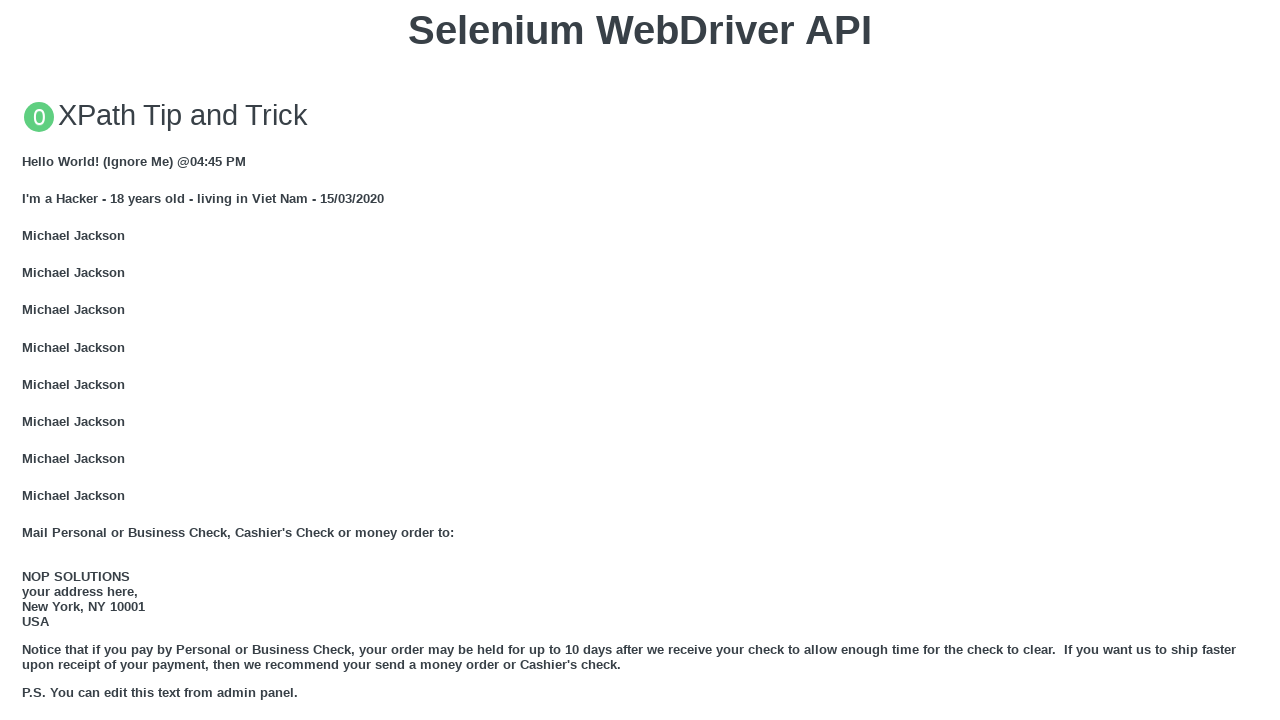

Email textbox is visible and filled with 'automation testing' on #mail
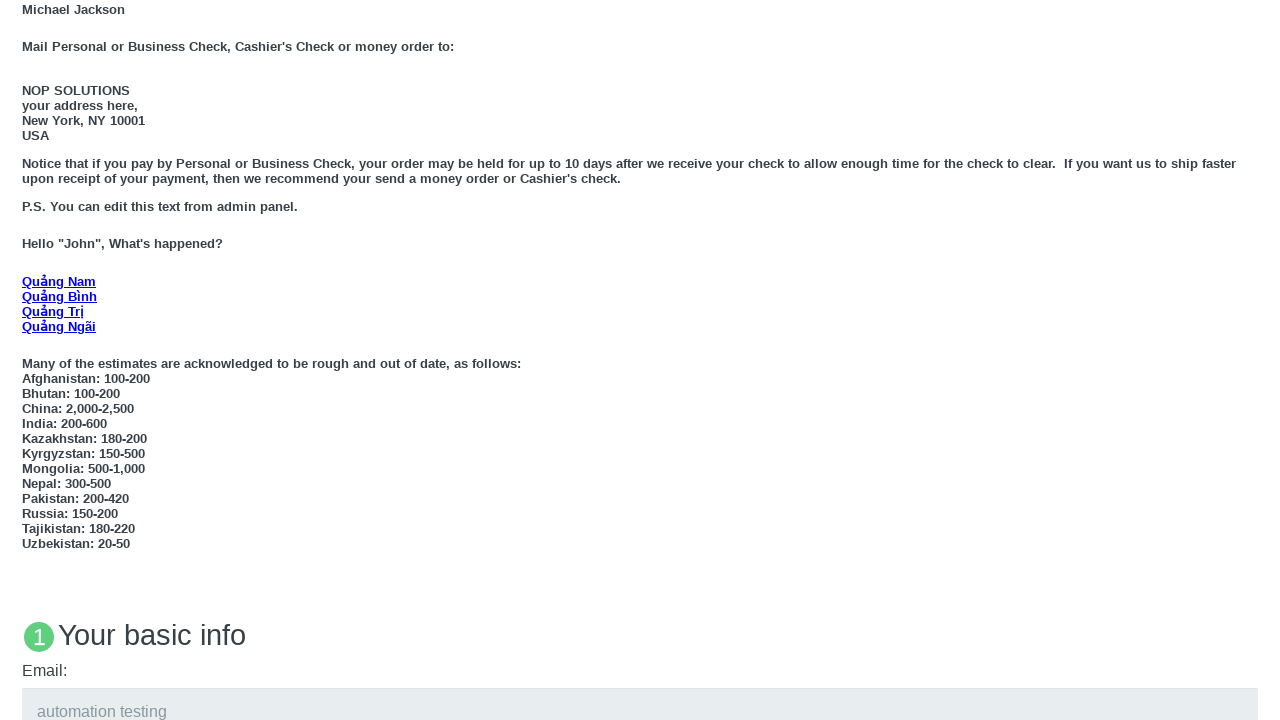

Age under 18 radio button is visible and clicked at (28, 360) on #under_18
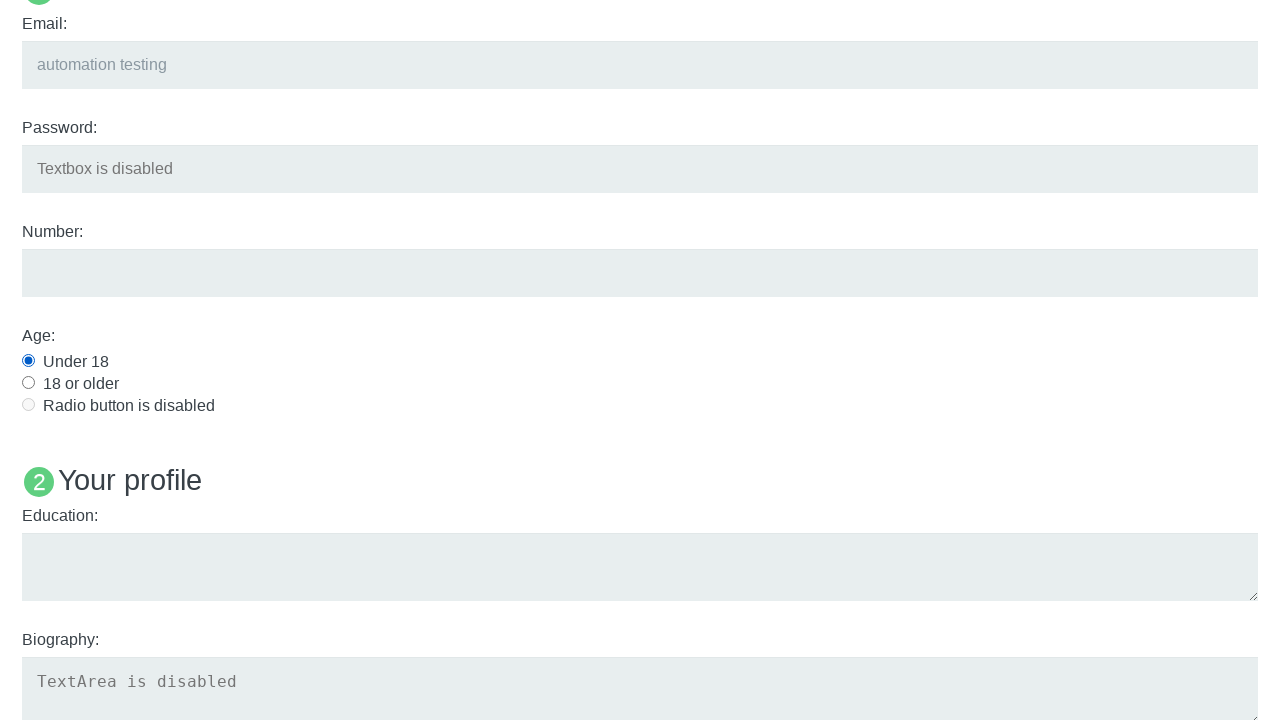

Education textarea is visible and filled with 'automation testing' on #edu
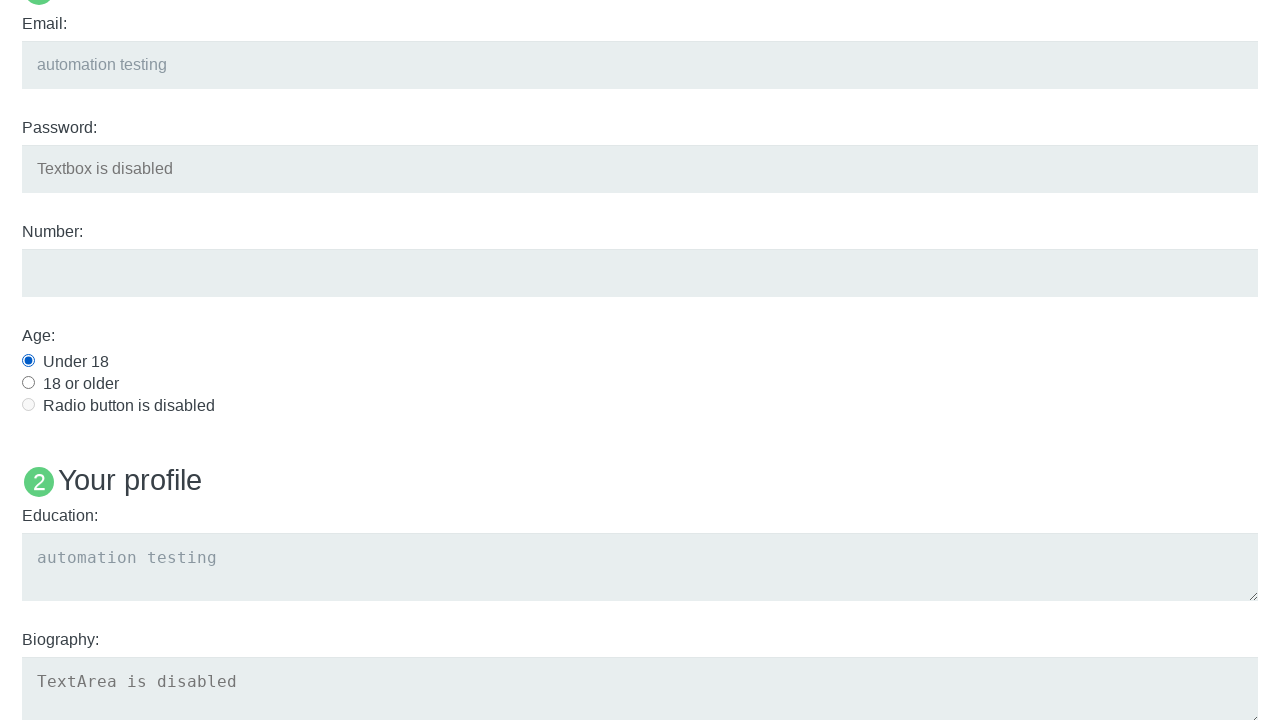

Verified that User5 text is not visible (assertion passed)
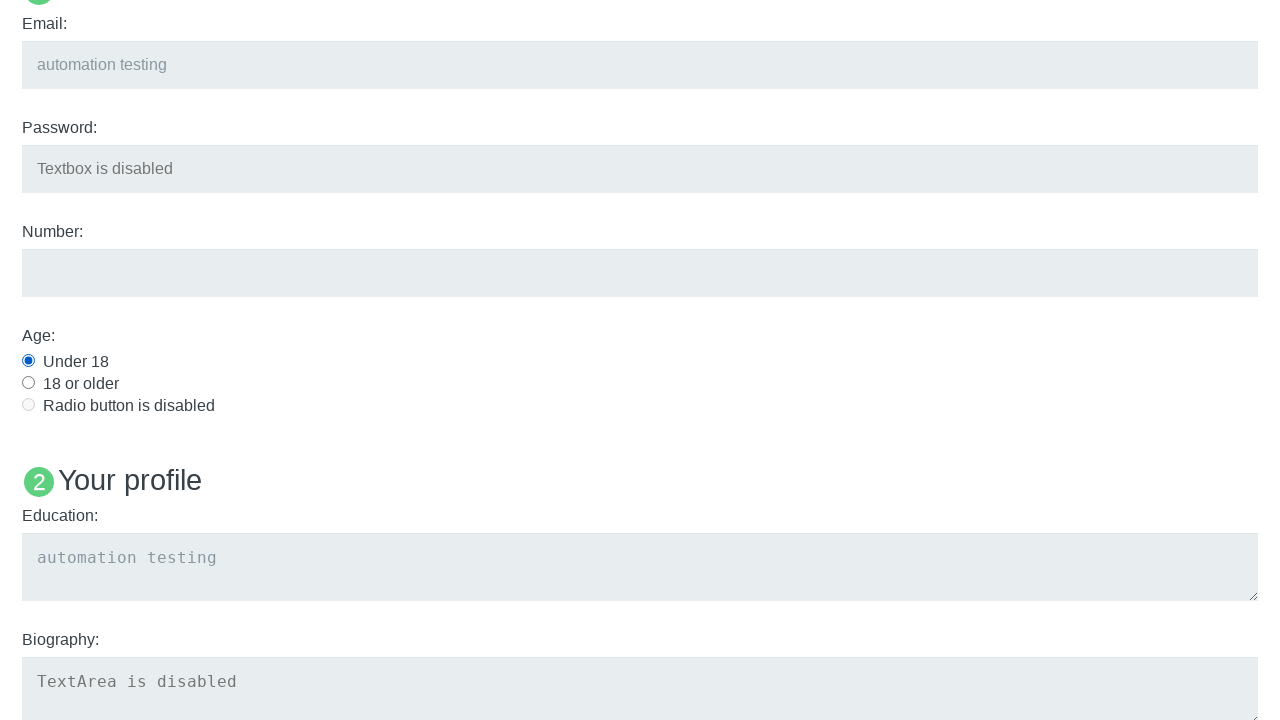

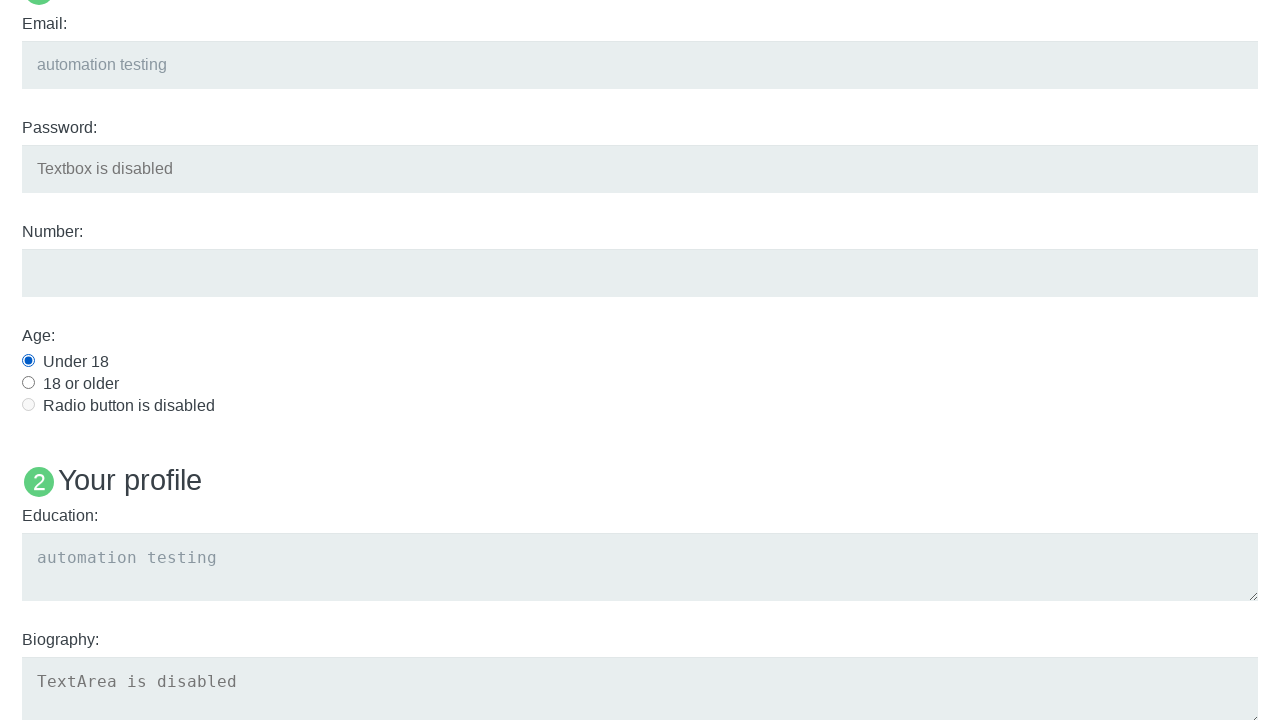